Tests form submission on the Formy practice site by filling out form fields and verifying the success confirmation banner appears

Starting URL: https://formy-project.herokuapp.com/form

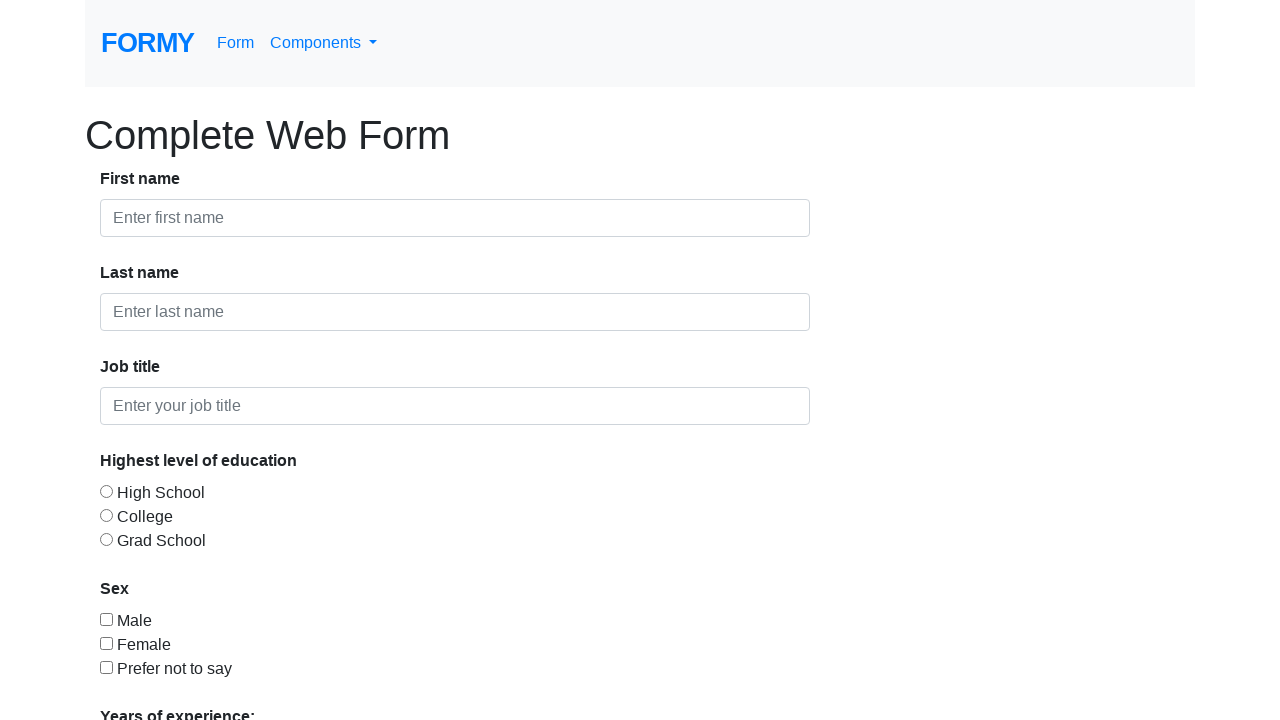

Filled first name field with 'John' on #first-name
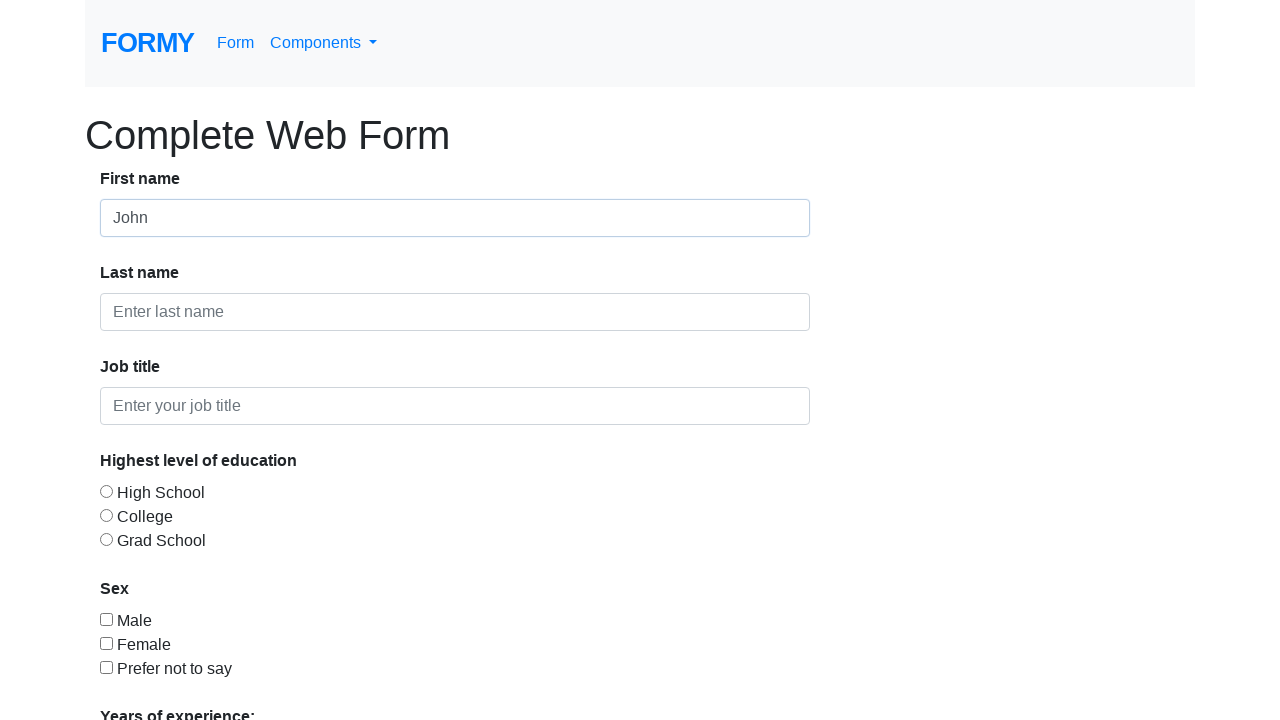

Filled last name field with 'Smith' on #last-name
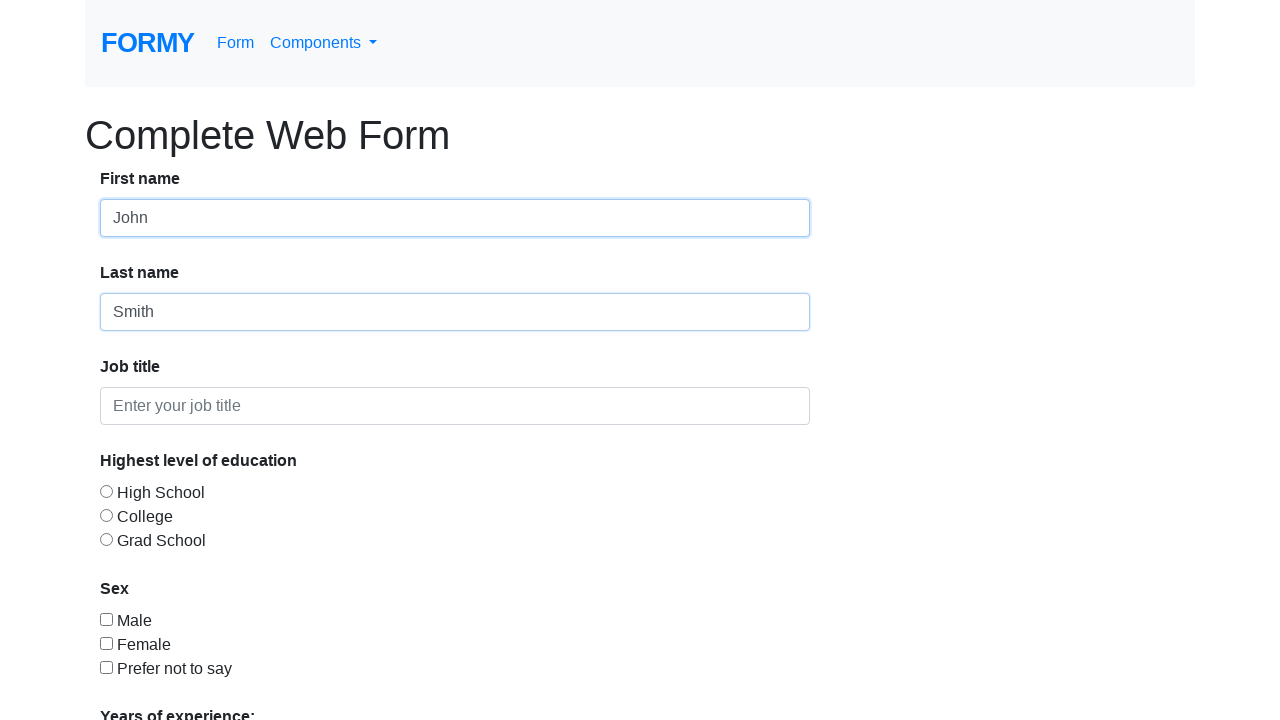

Filled job title field with 'Software Engineer' on #job-title
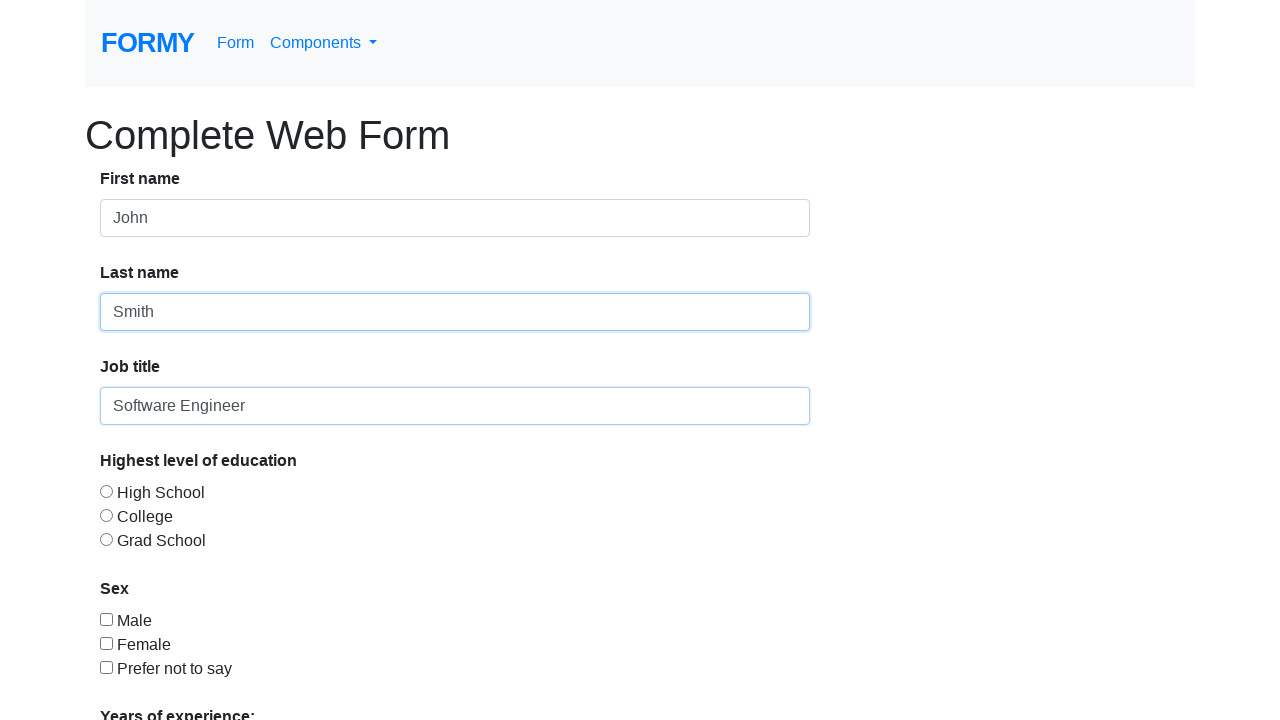

Selected education level radio button at (106, 515) on #radio-button-2
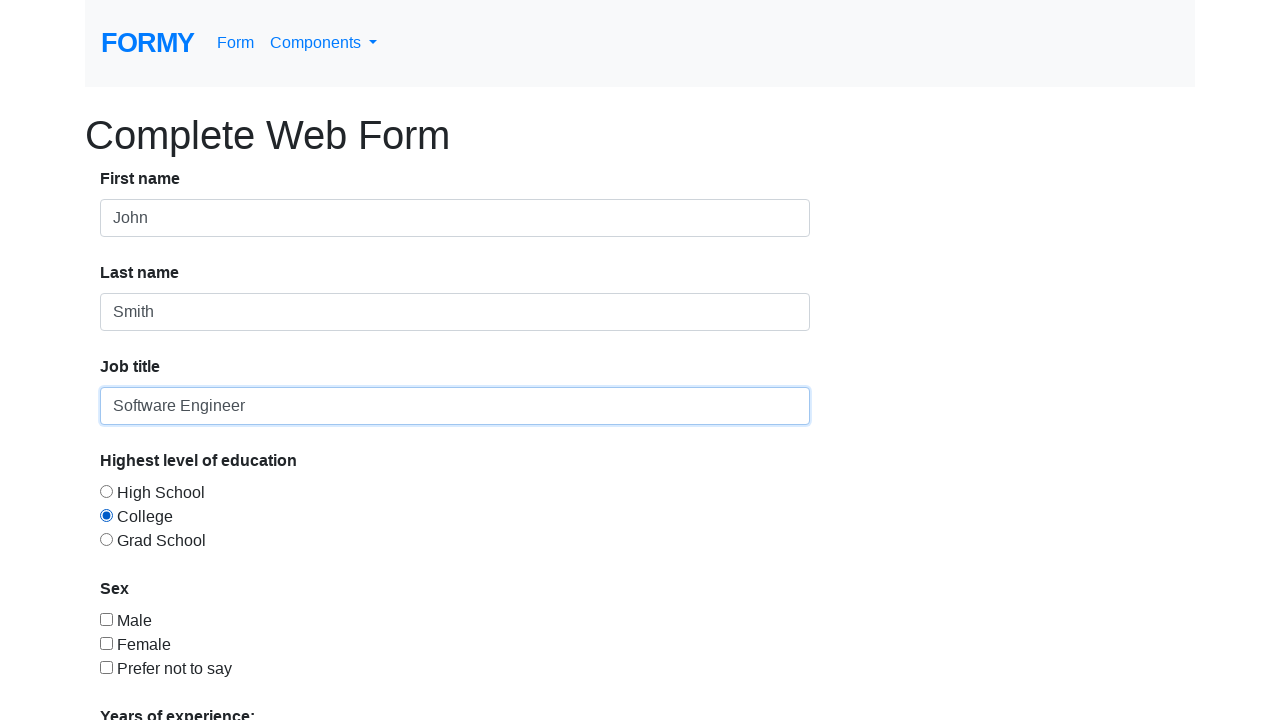

Checked sex checkbox at (106, 619) on #checkbox-1
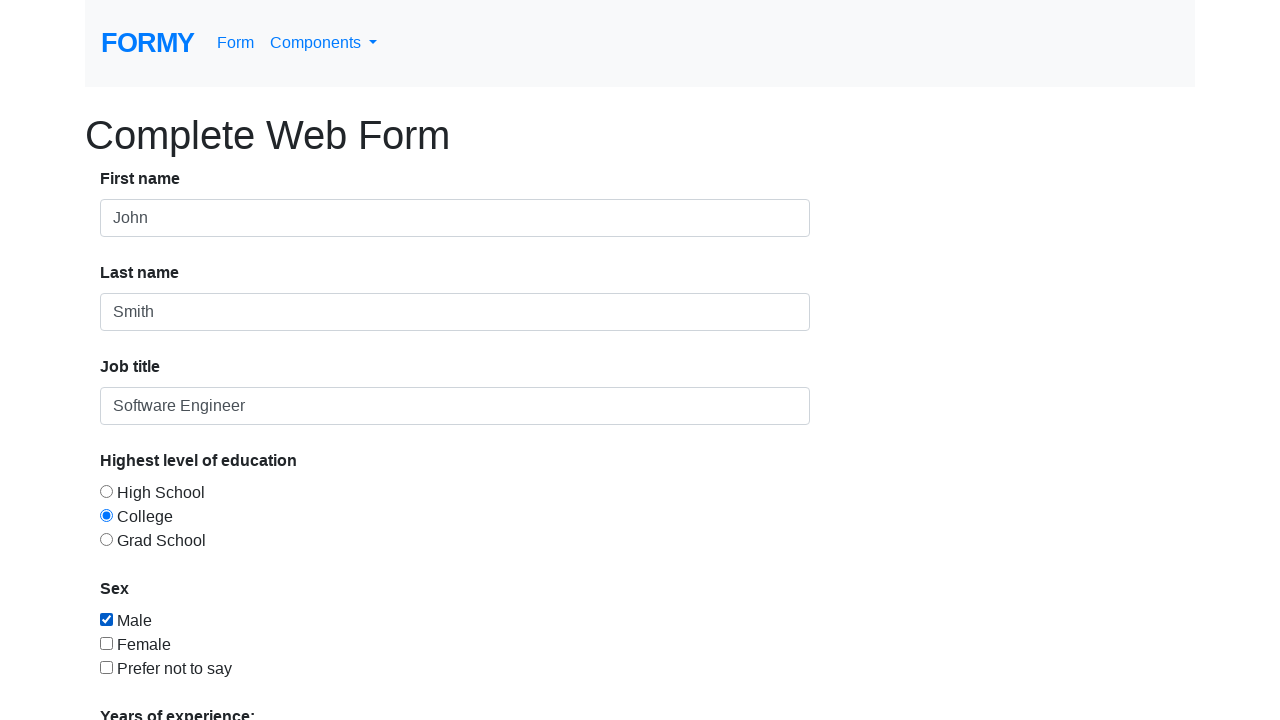

Selected '2-4' years from experience dropdown on #select-menu
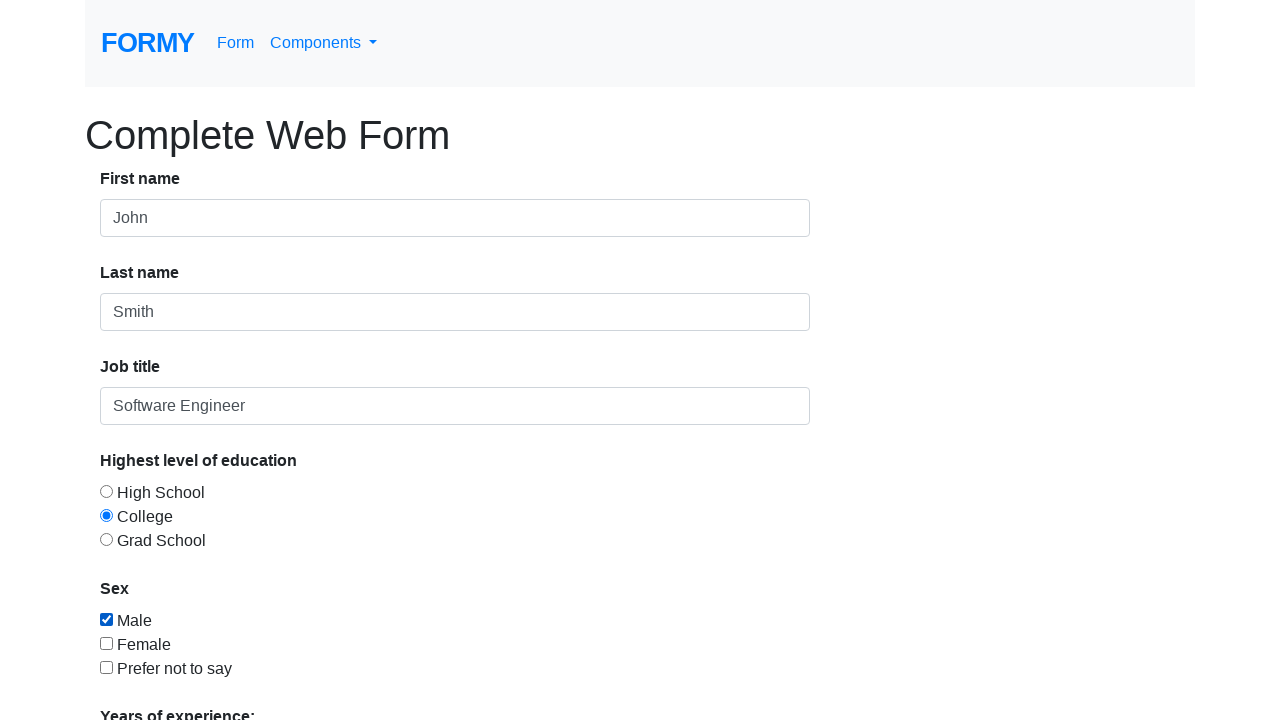

Filled date field with '03/15/2024' on #datepicker
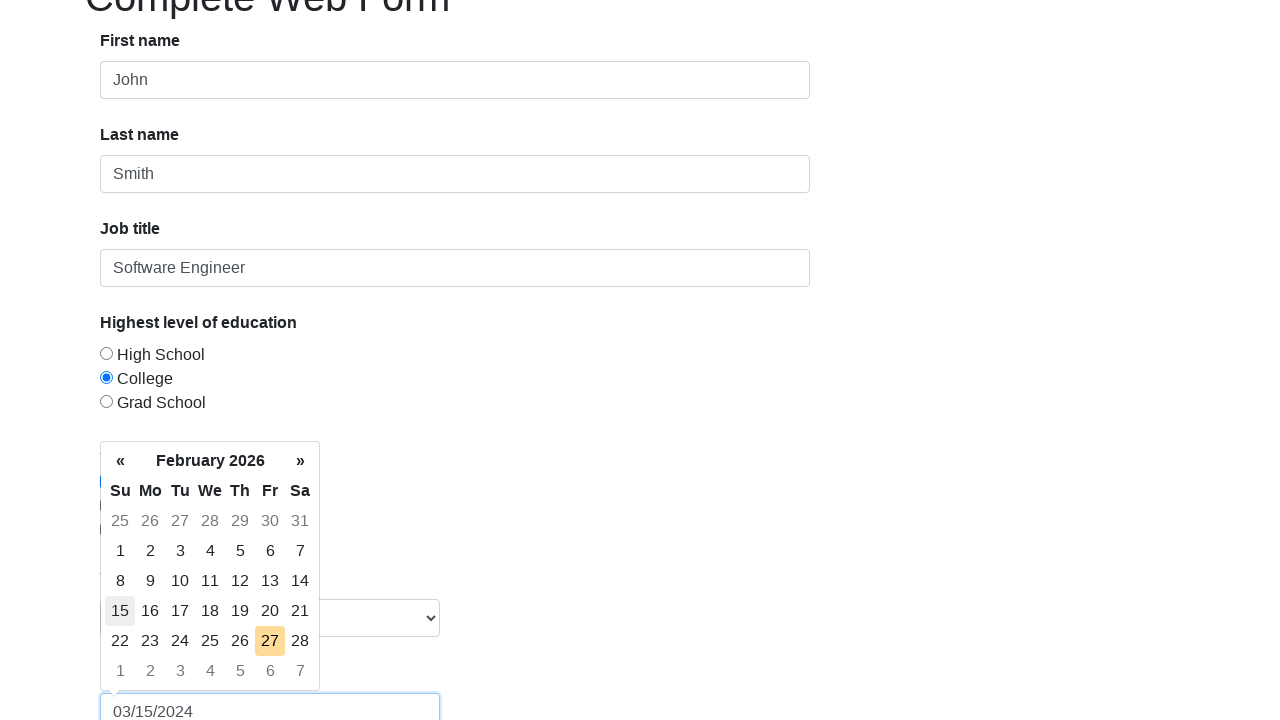

Clicked submit button to submit form at (148, 680) on .btn-primary
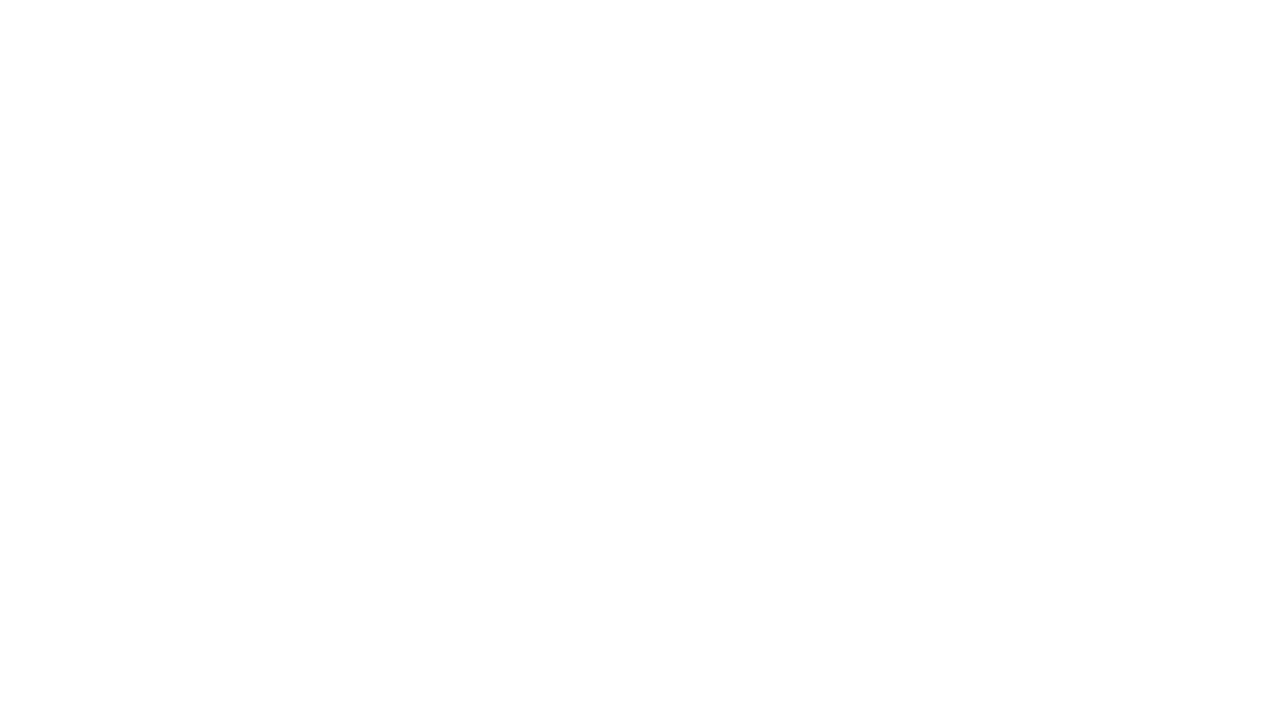

Success confirmation banner appeared
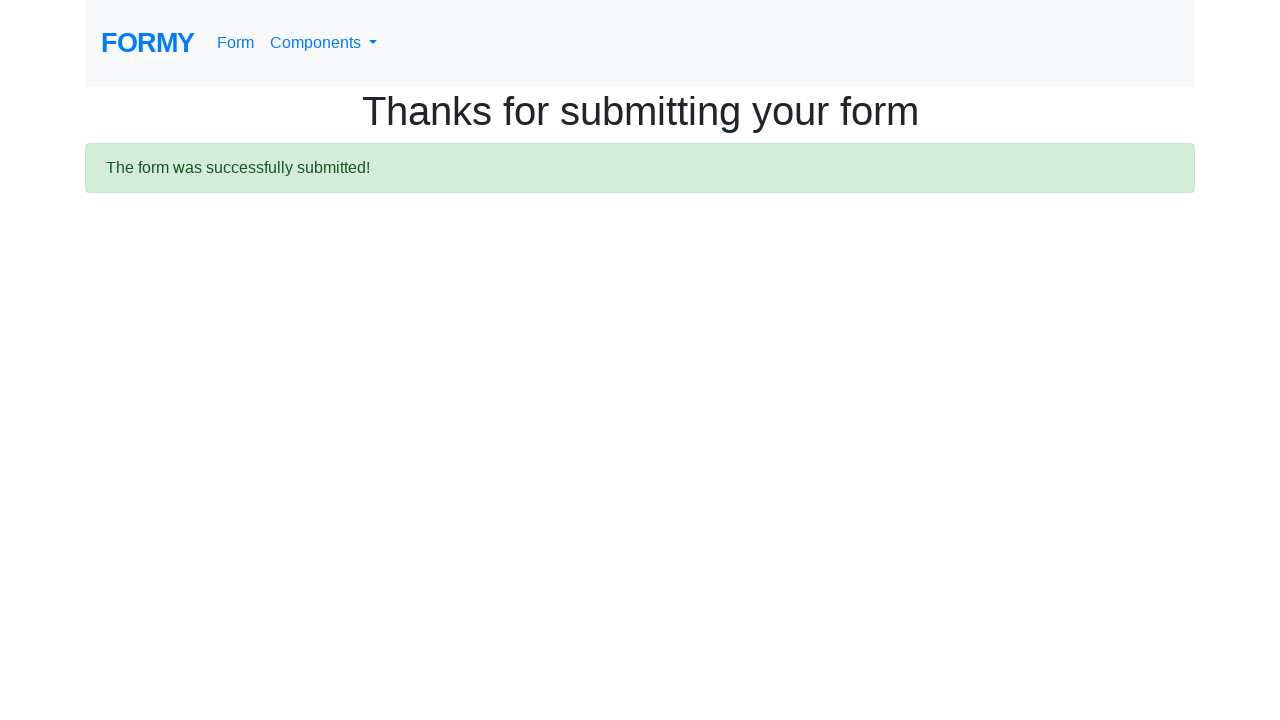

Retrieved success message text
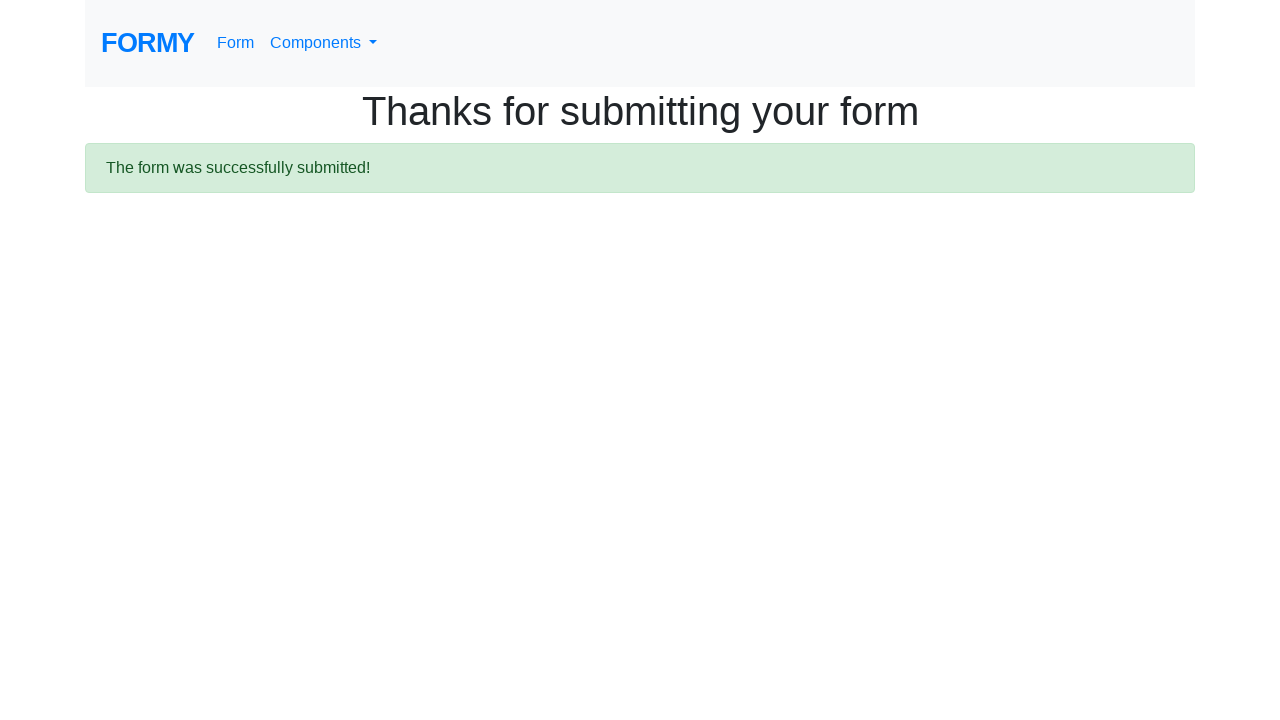

Verified success message contains 'The form was successfully submitted!'
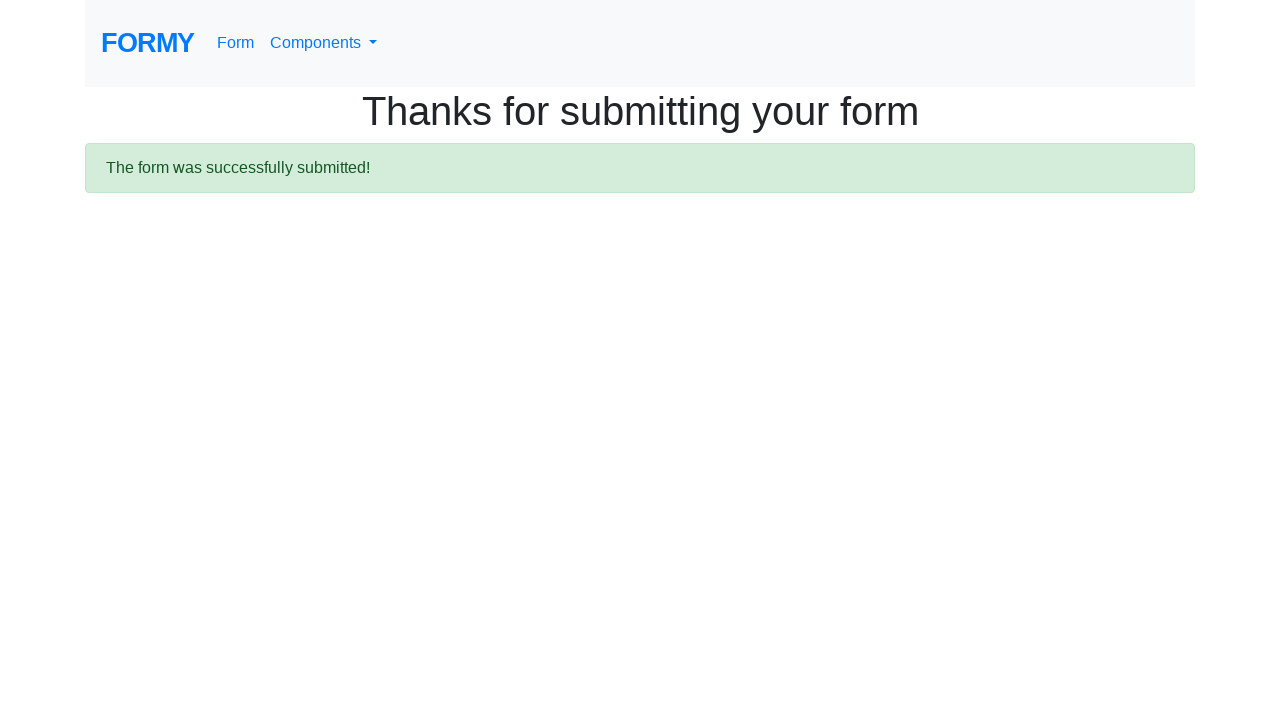

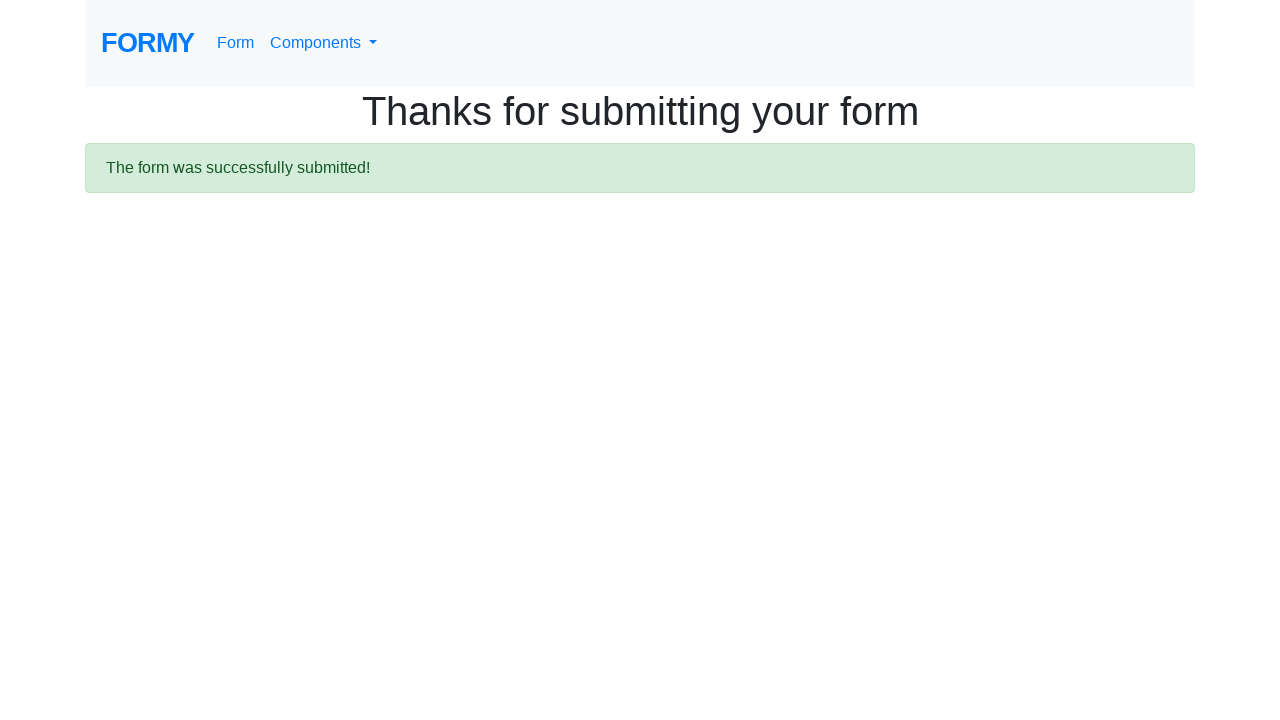